Navigates to the Heroku test application homepage and clicks on the "Inputs" link to access the inputs page

Starting URL: https://the-internet.herokuapp.com/

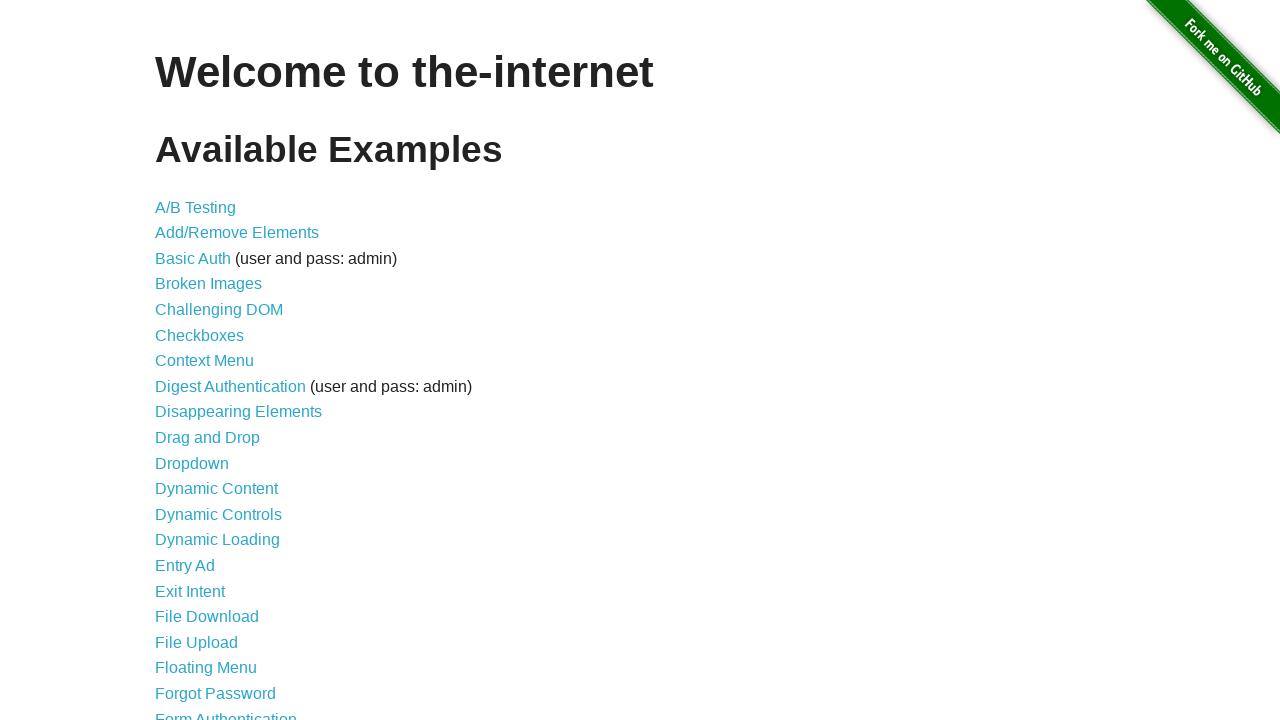

Navigated to Heroku test application homepage
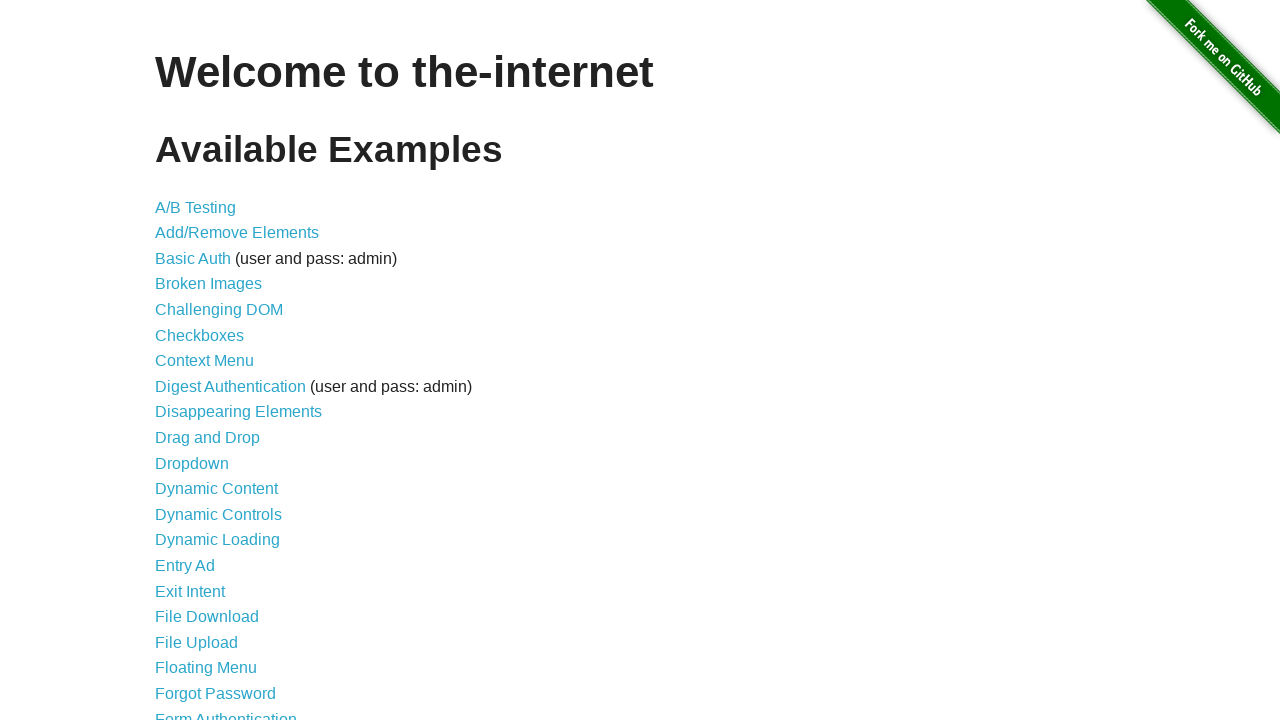

Clicked on the 'Inputs' link at (176, 361) on a:text('Inputs')
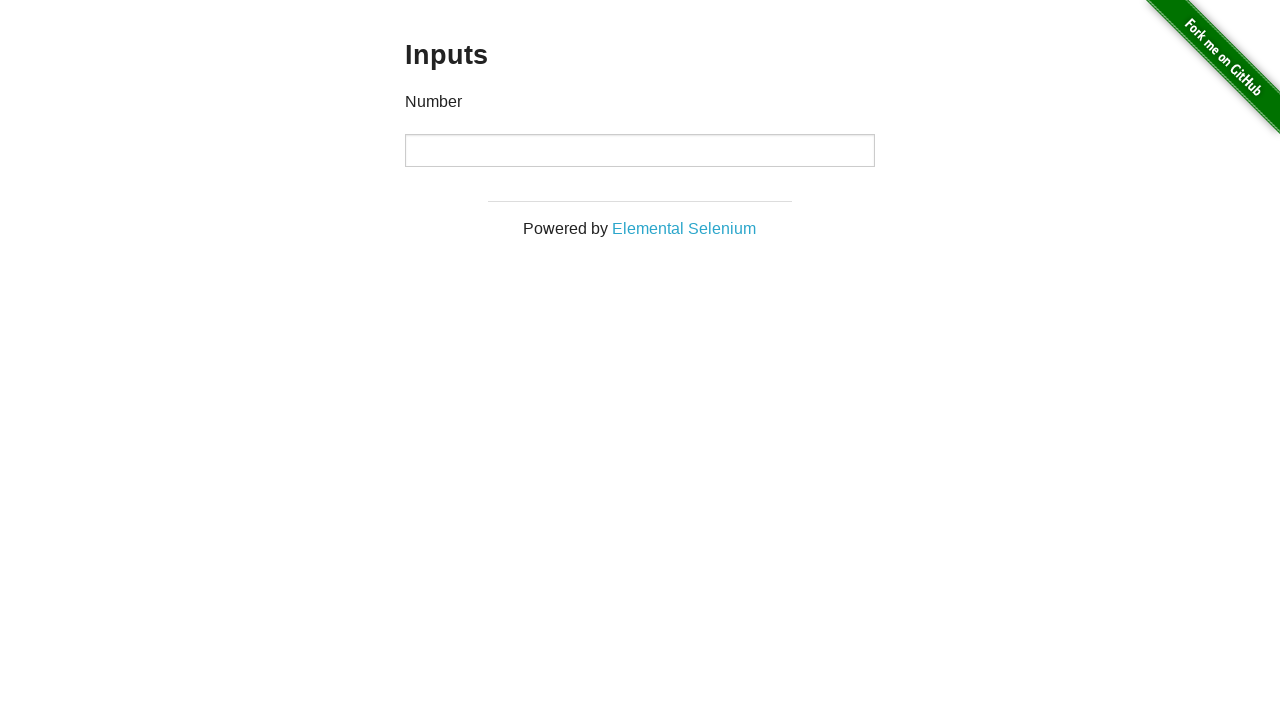

Inputs page loaded successfully
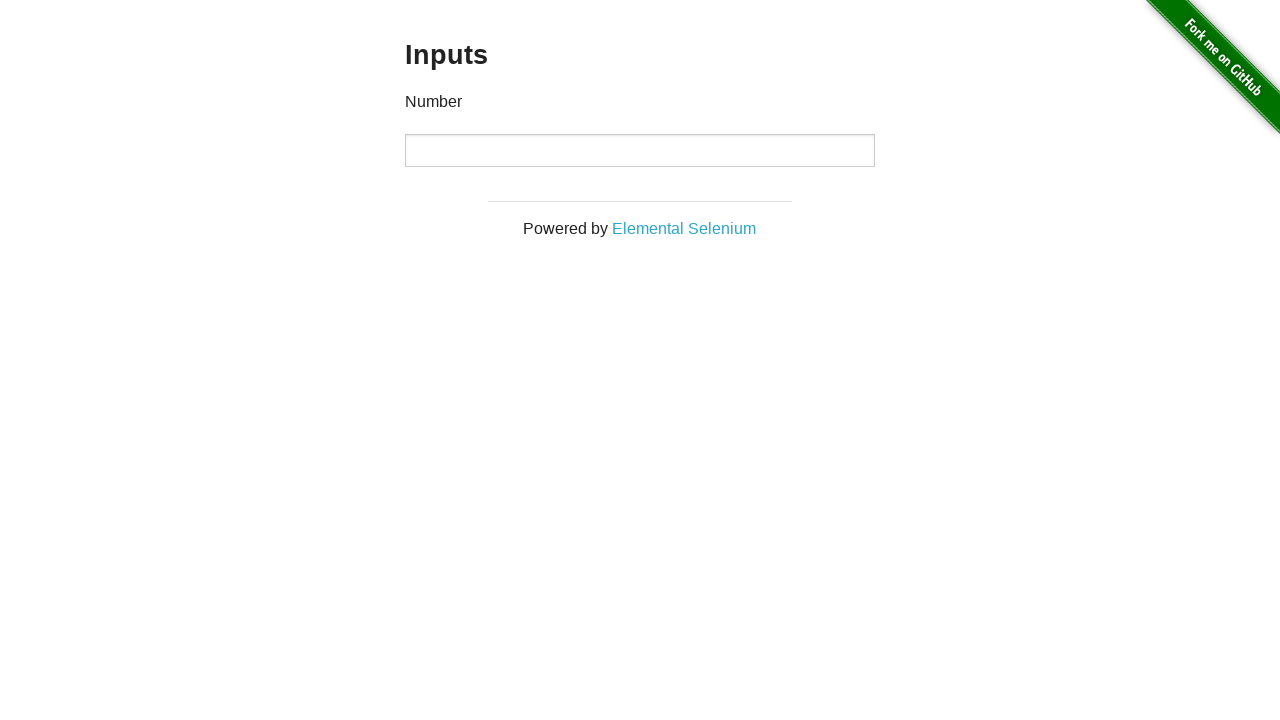

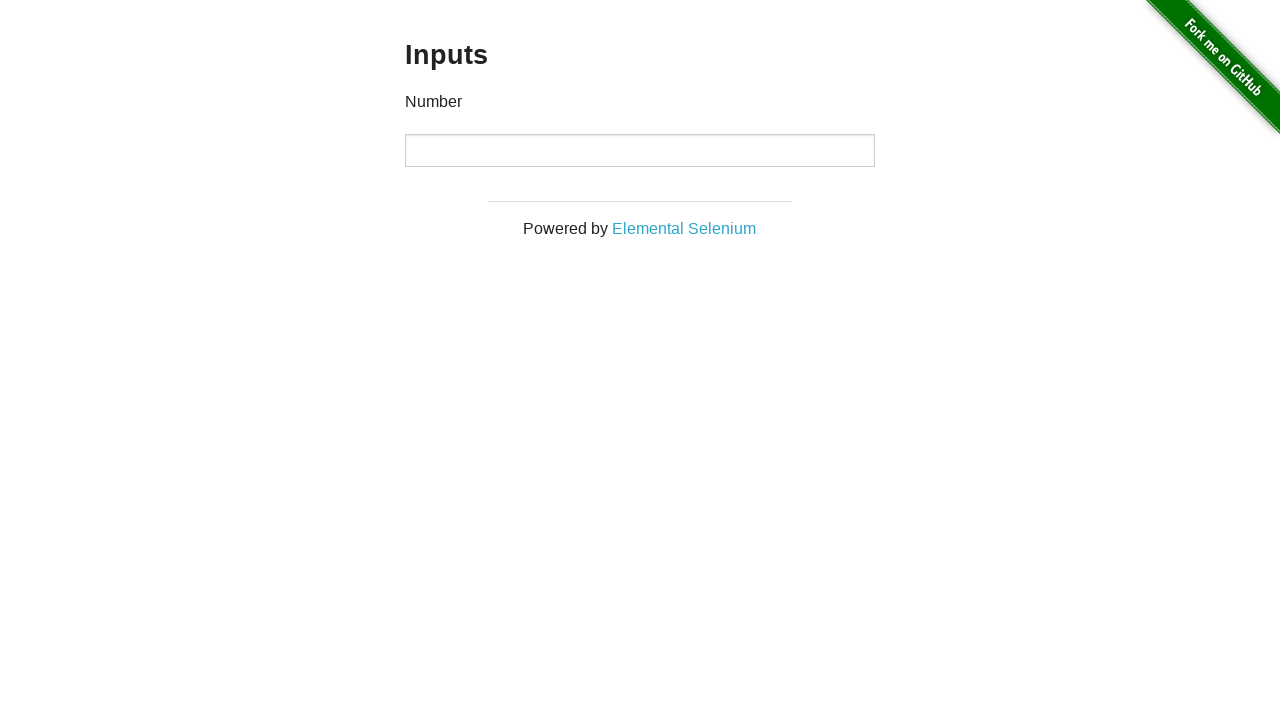